Tests homepage links by clicking on a specific chapter link (Web form) and verifying the URL and page title match expected values.

Starting URL: https://bonigarcia.dev/selenium-webdriver-java/

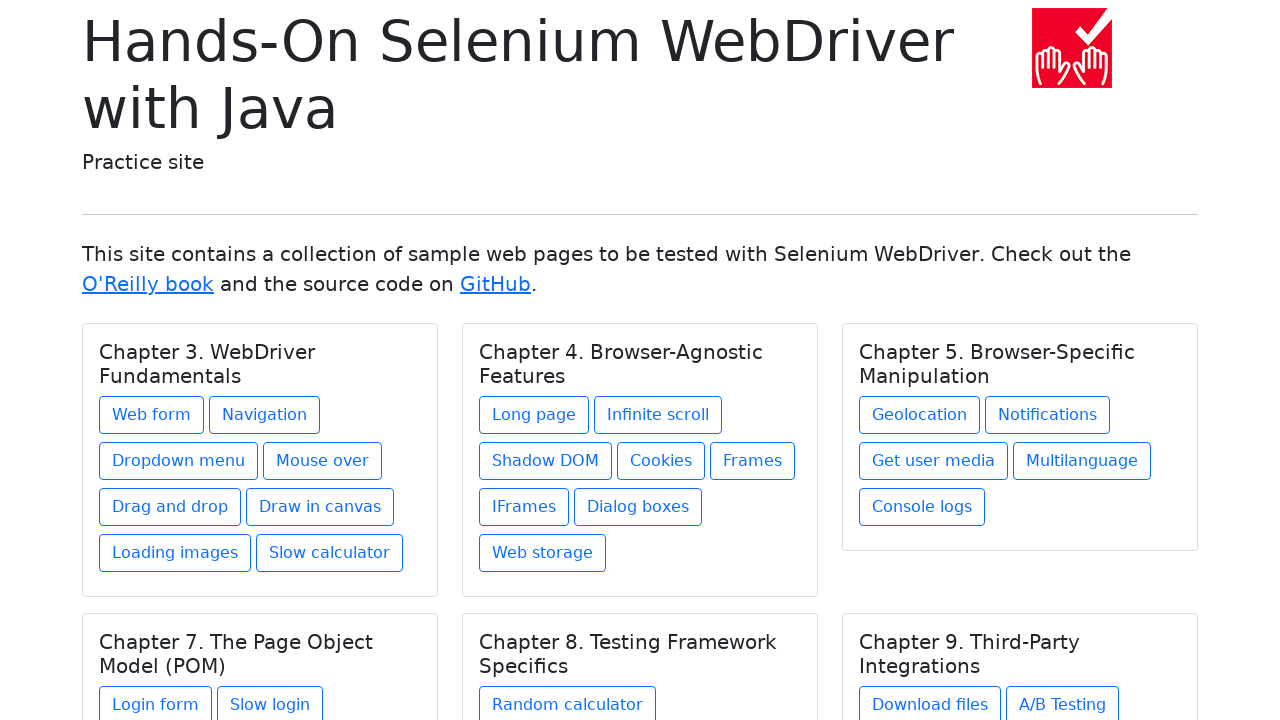

Clicked on Web form link under Chapter 3 at (152, 415) on xpath=//h5[text() = 'Chapter 3. WebDriver Fundamentals']/../a[@href = 'web-form.
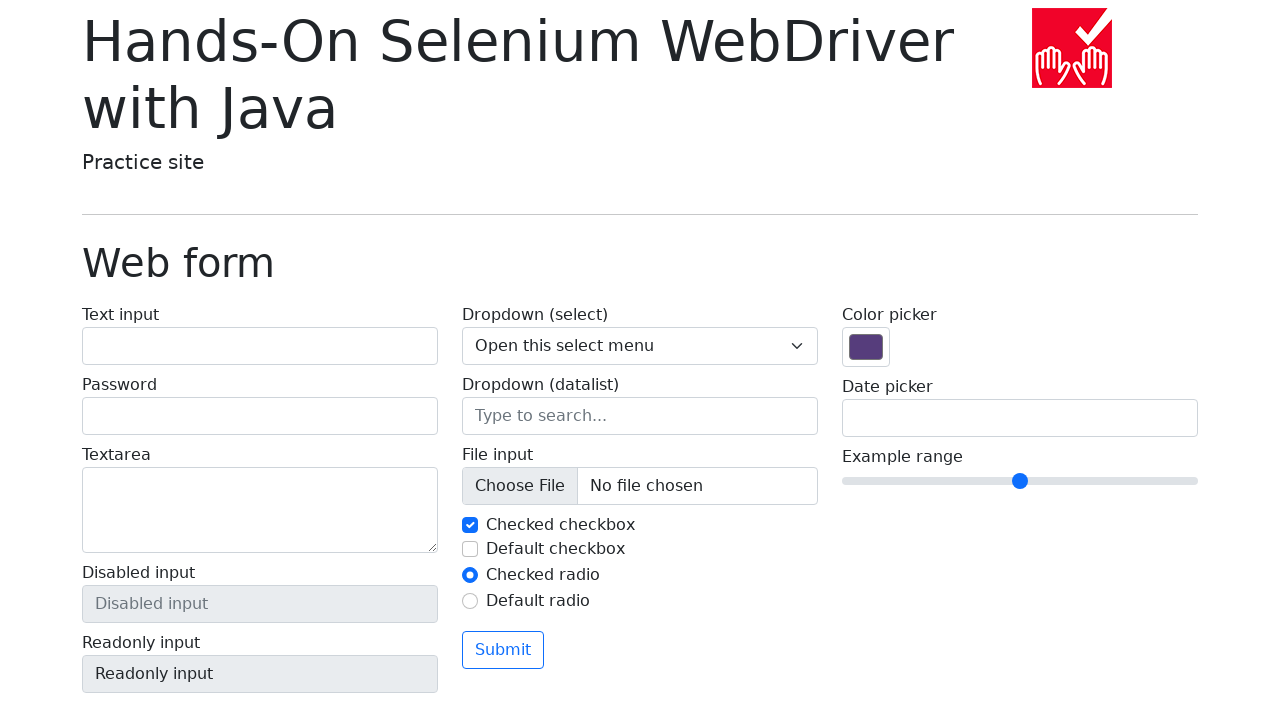

Waited for page title element to load
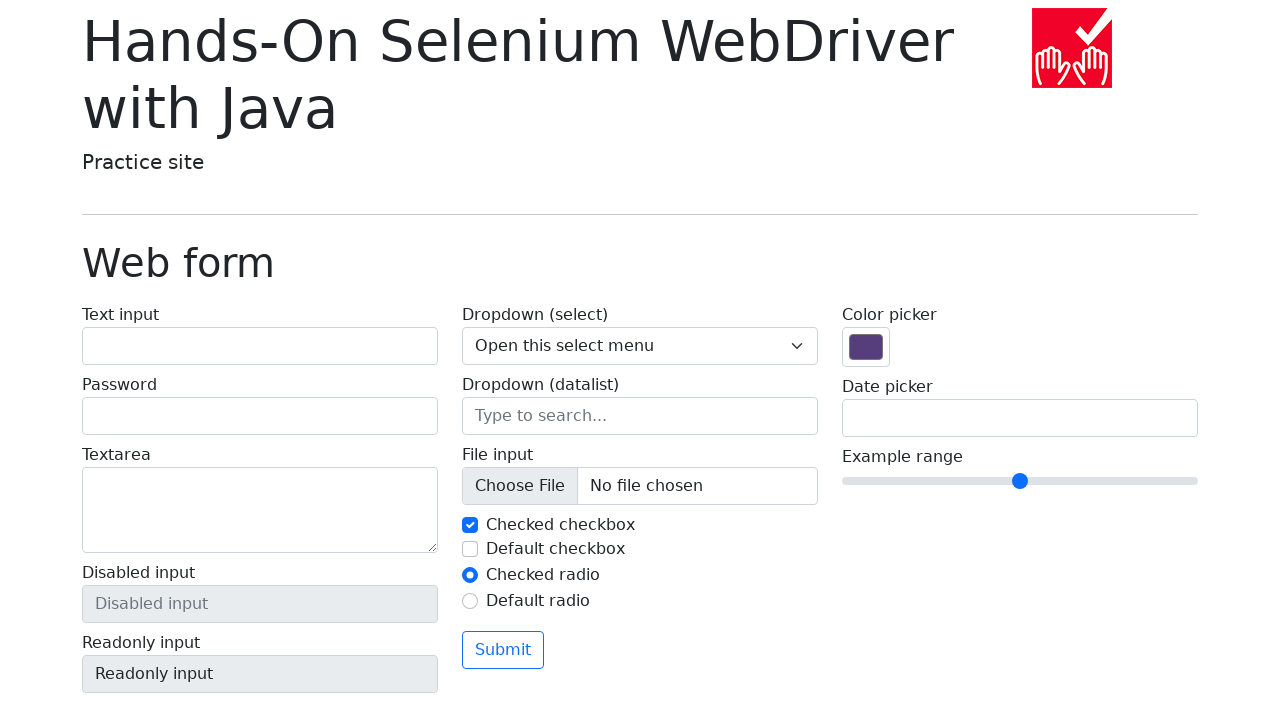

Verified URL is https://bonigarcia.dev/selenium-webdriver-java/web-form.html
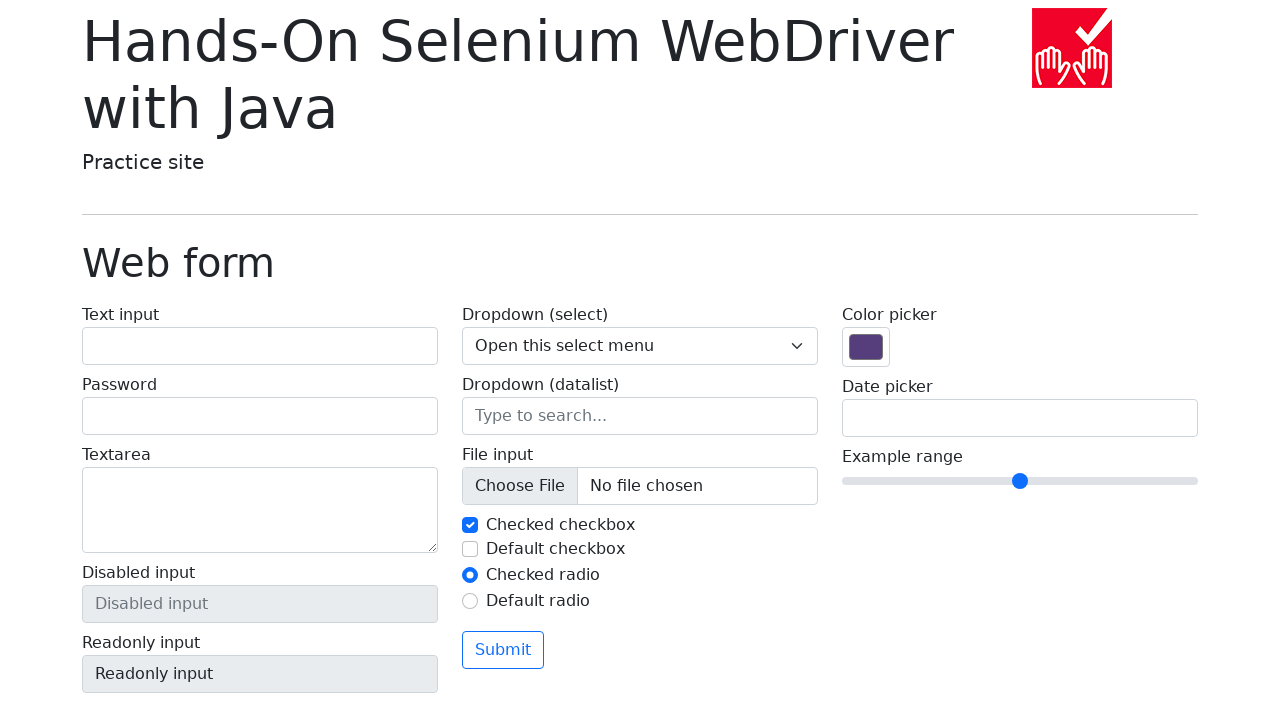

Retrieved page title text content
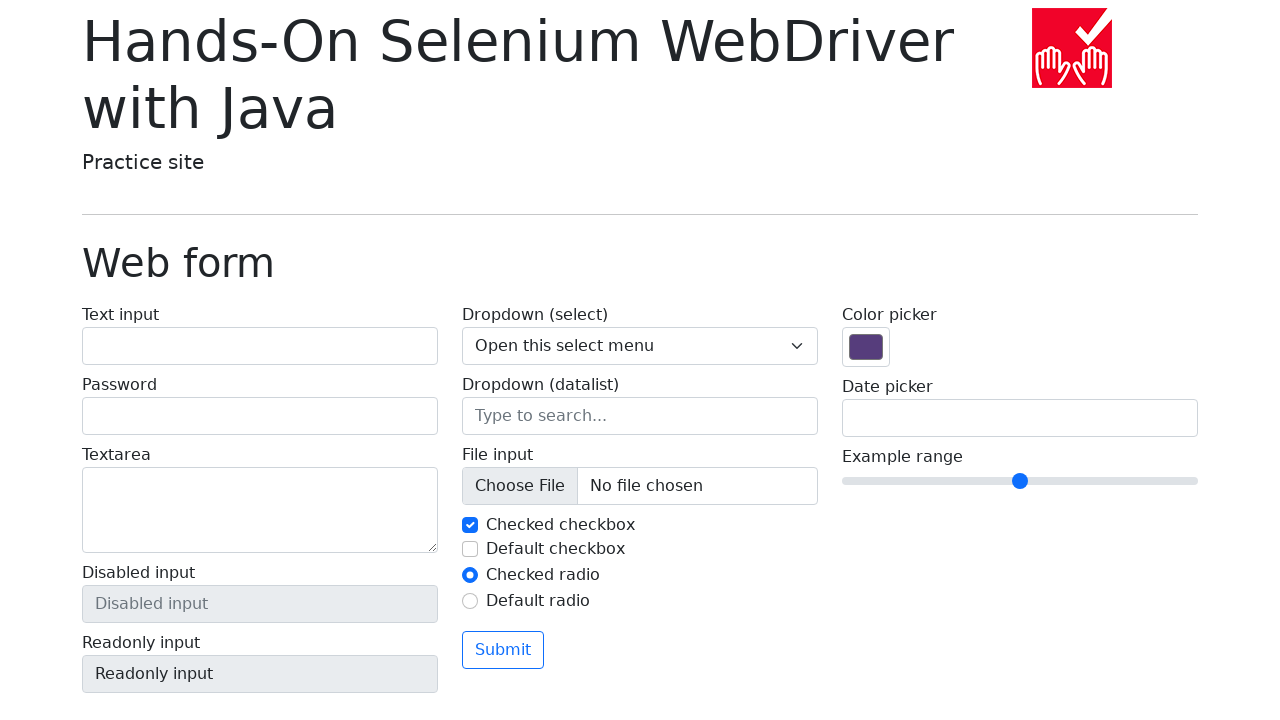

Verified page title is 'Web form'
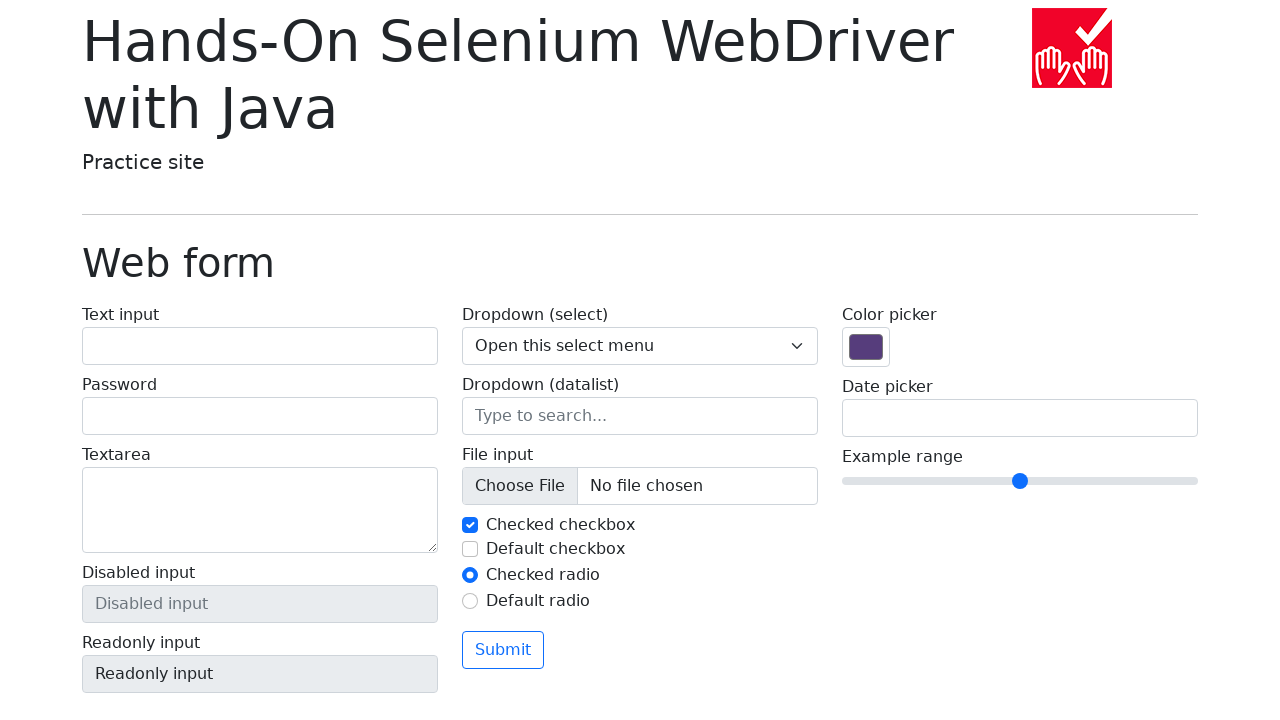

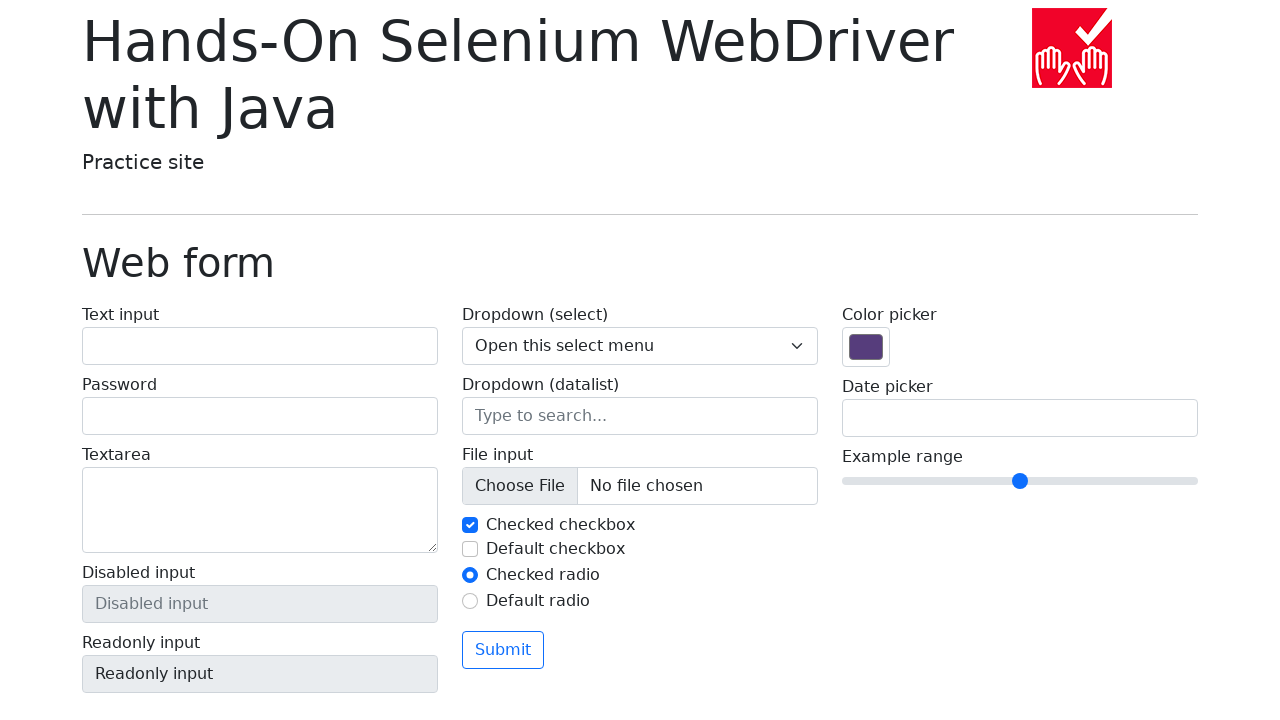